Tests the feedback form by entering name and age, submitting, and verifying the confirmation page shows the entered values

Starting URL: https://acctabootcamp.github.io/site/tasks/provide_feedback

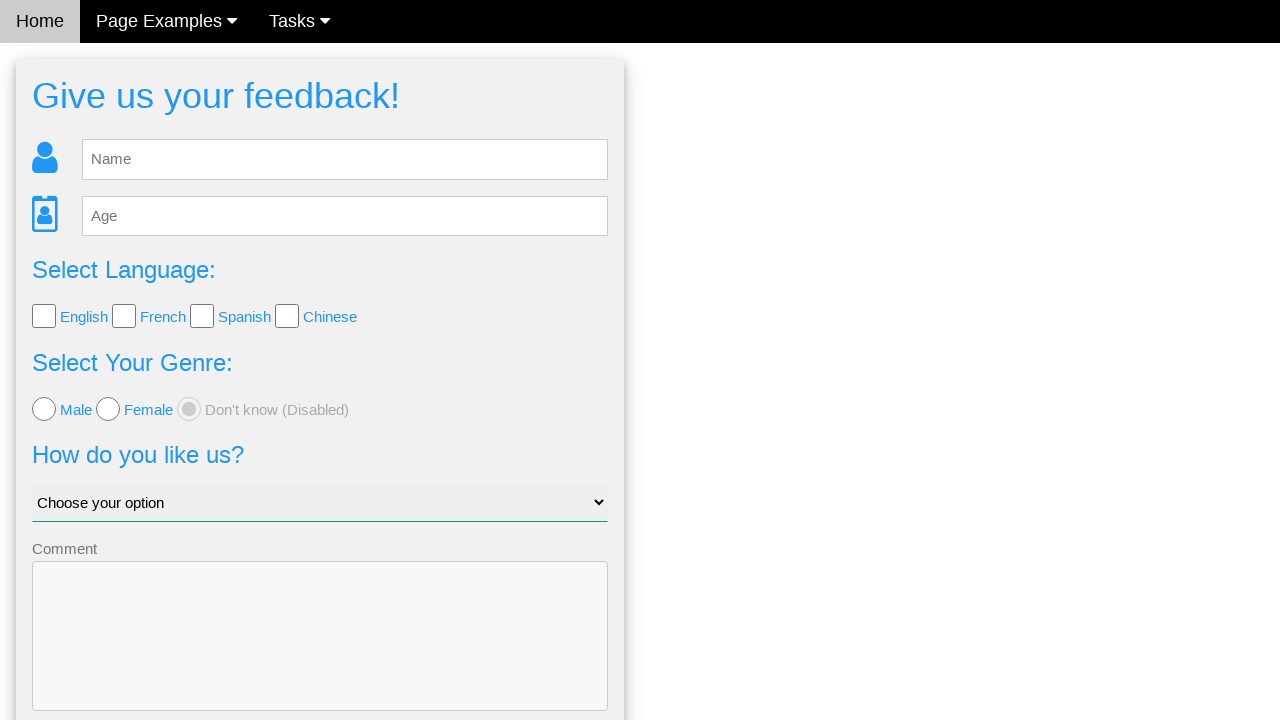

Cleared name field on #fb_name
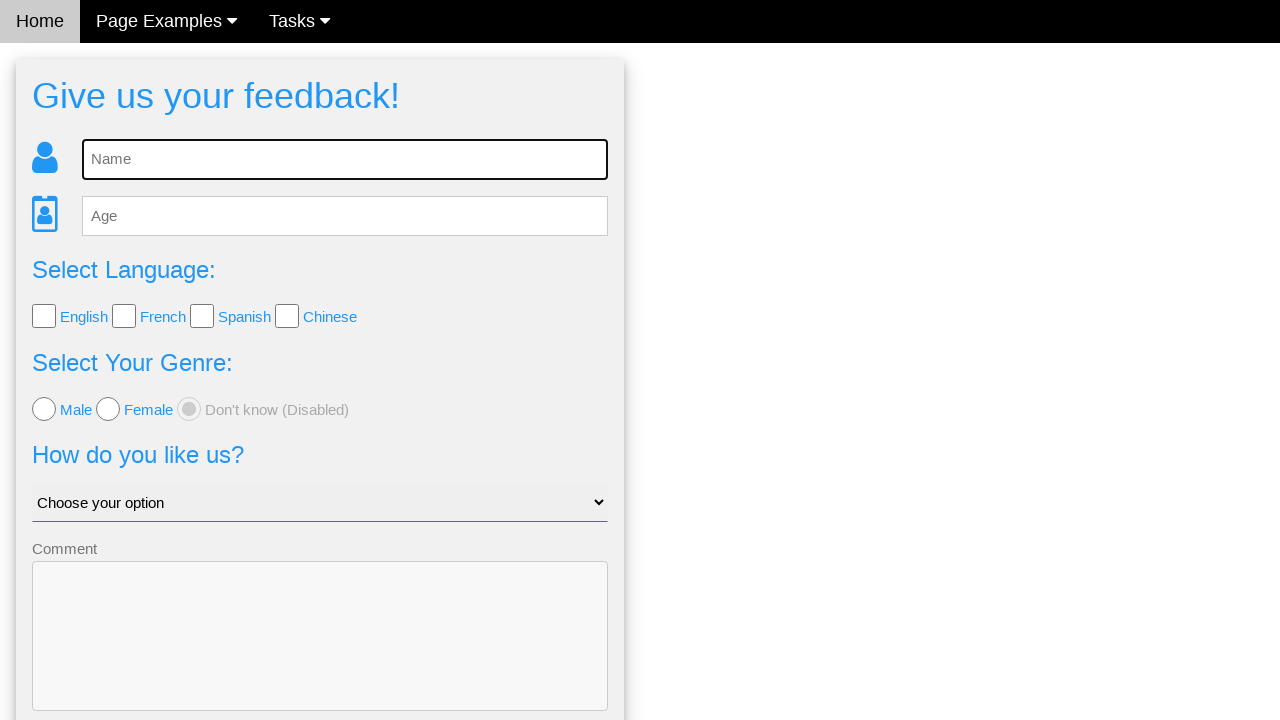

Entered 'Jane Doe' in name field on #fb_name
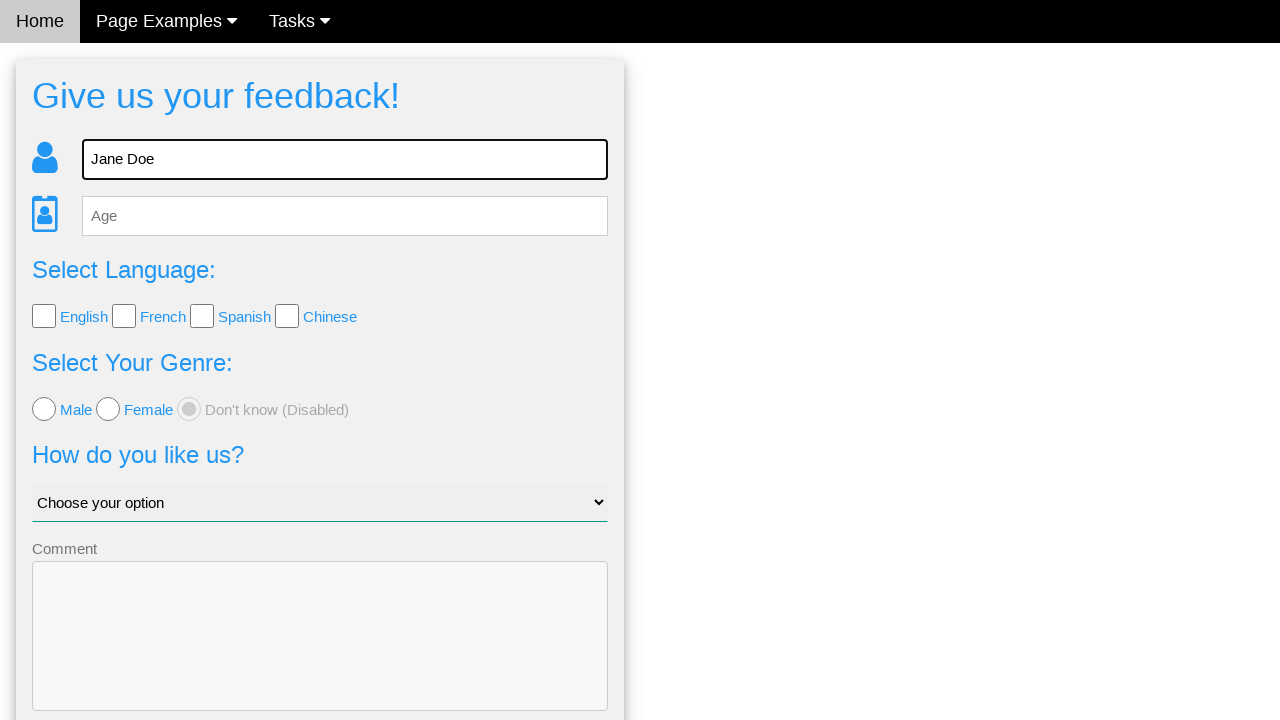

Cleared age field on #fb_age
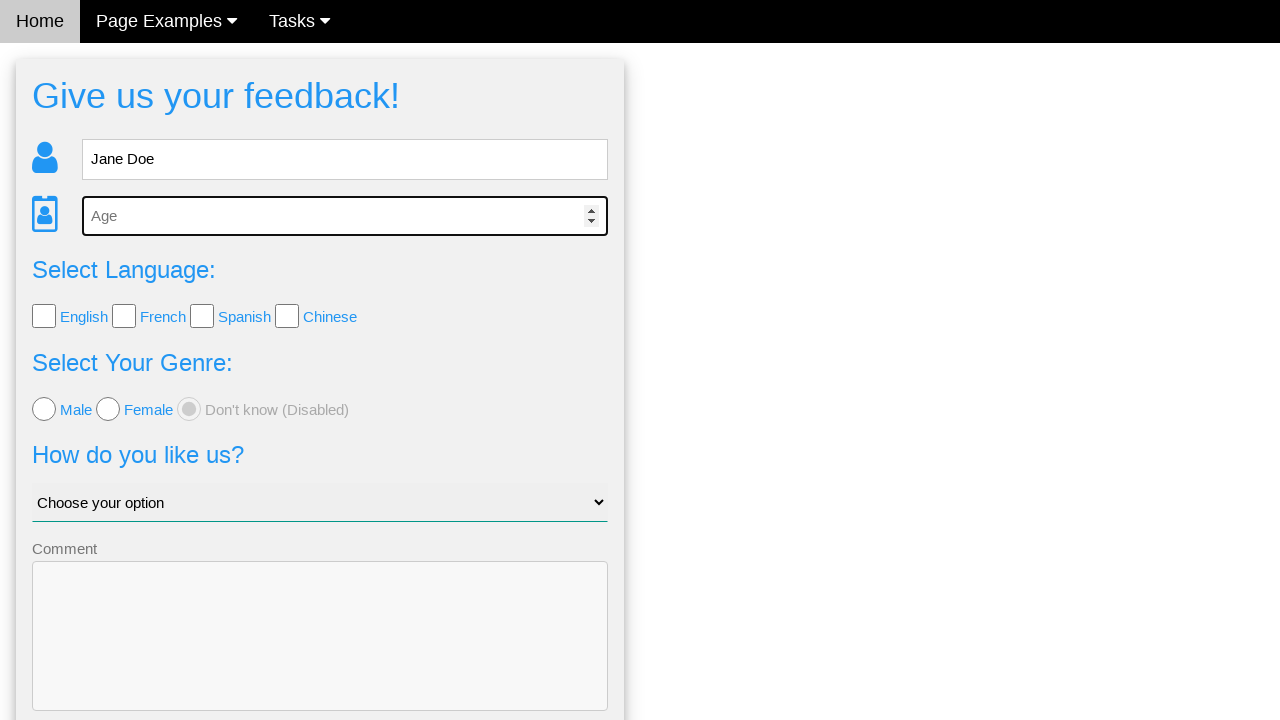

Entered '30' in age field on #fb_age
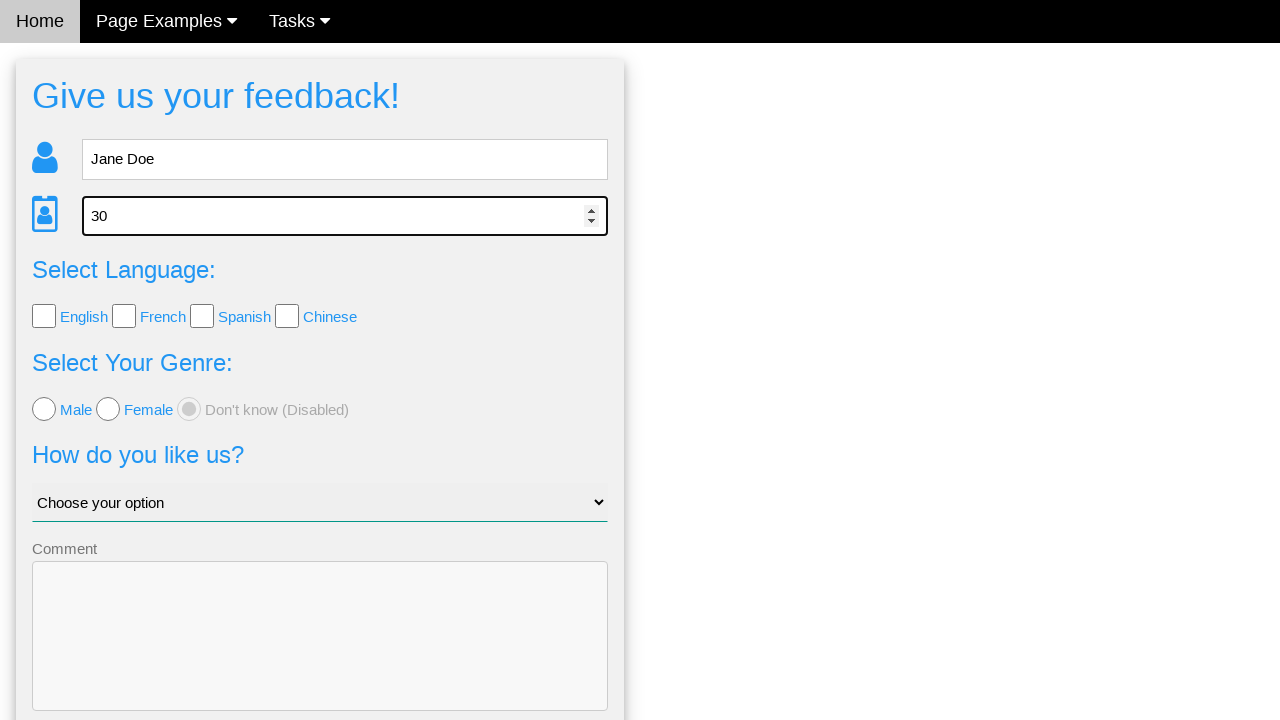

Clicked submit button to submit feedback form at (320, 656) on button[type='submit']
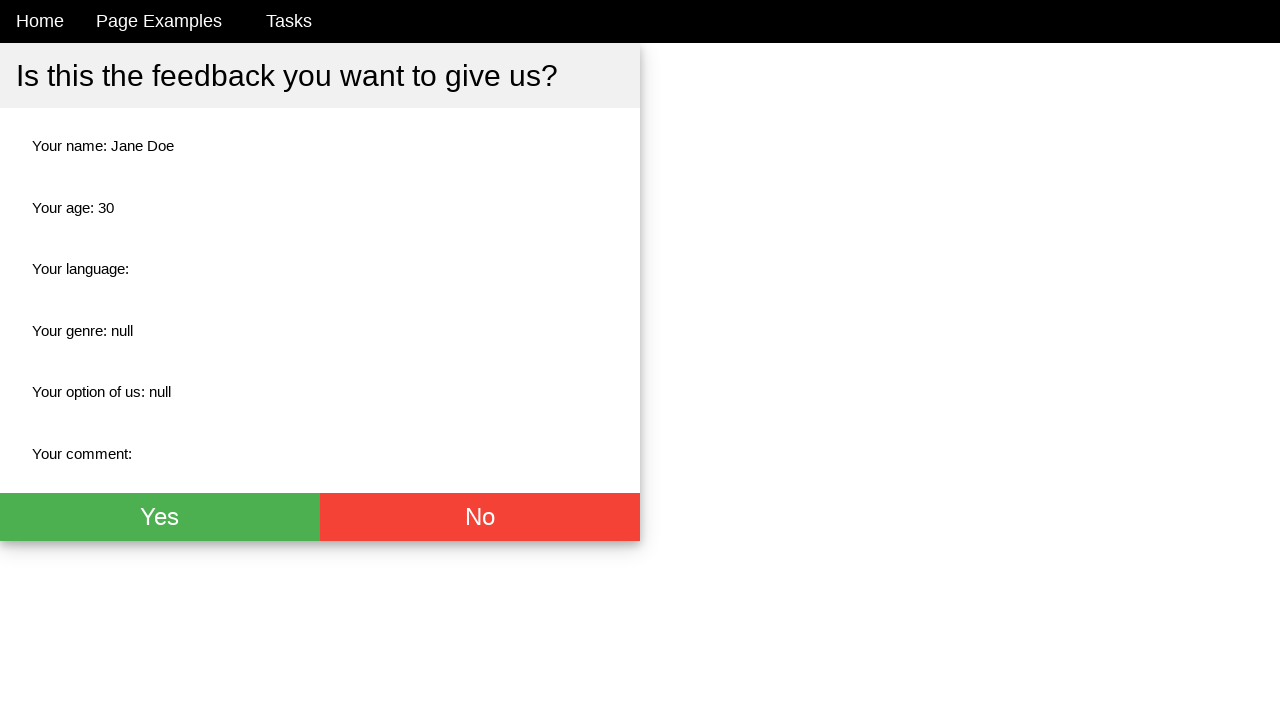

Confirmation page loaded with name element visible
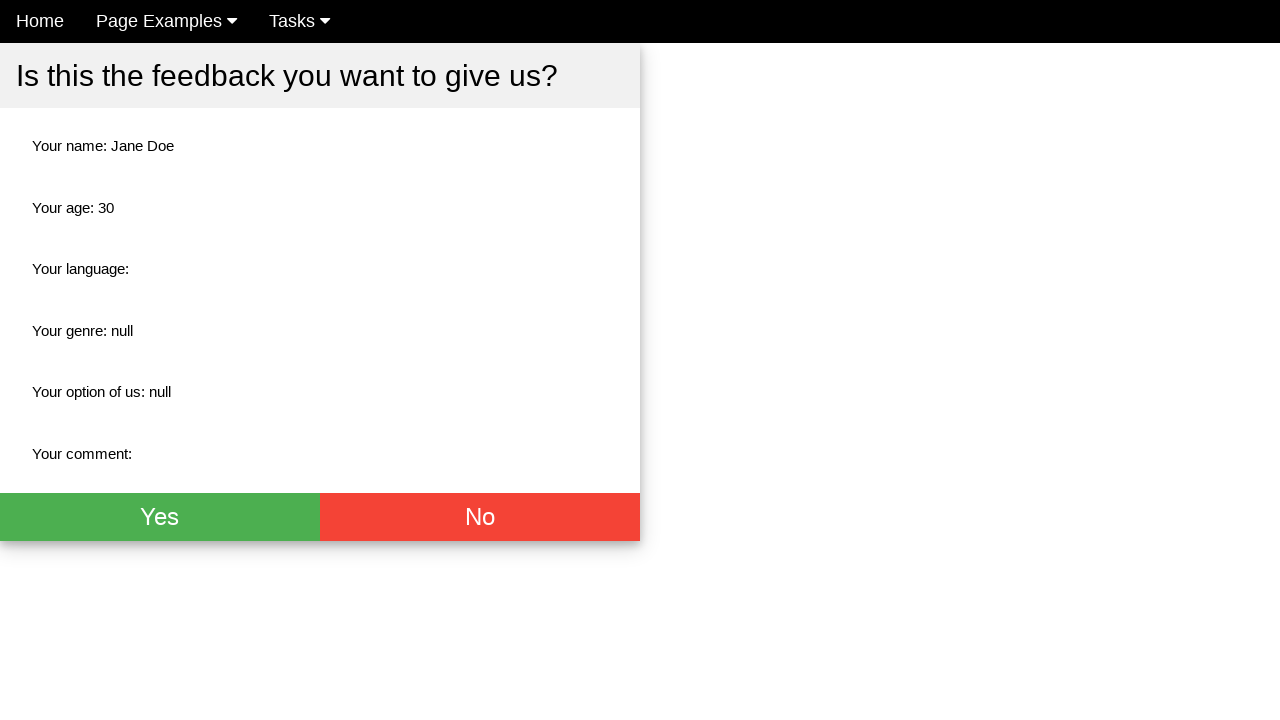

Located name element on confirmation page
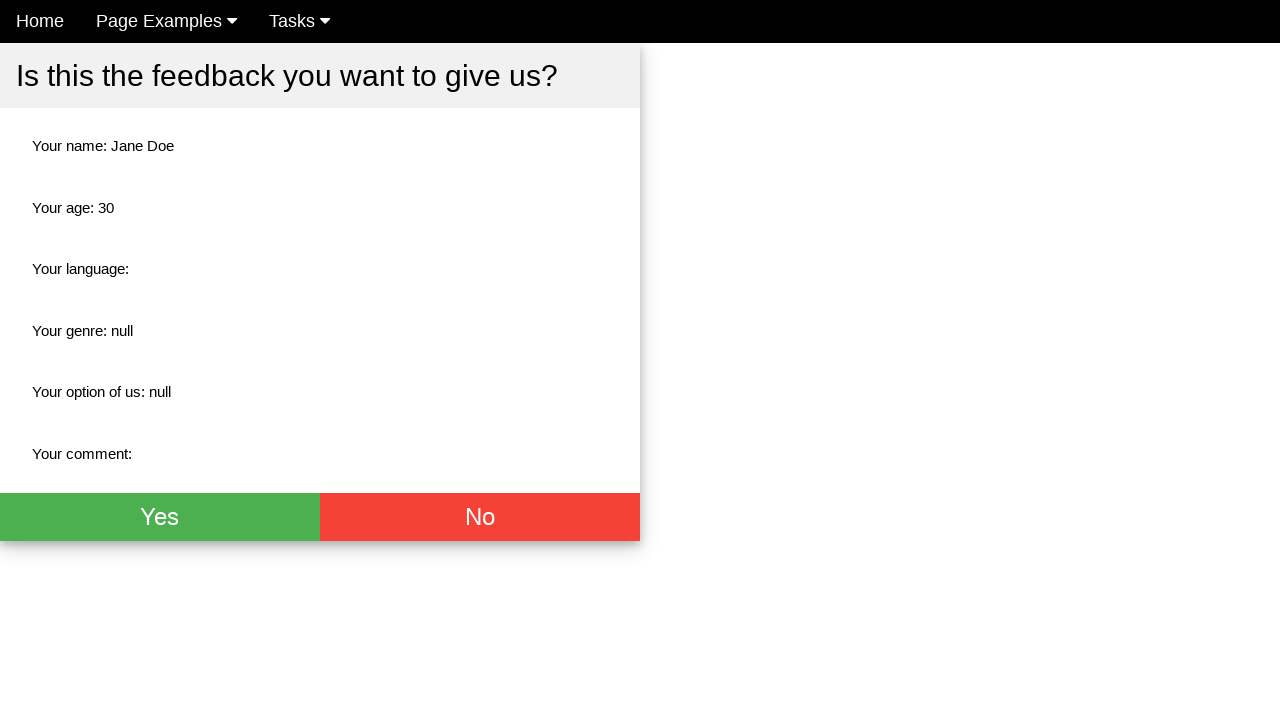

Located age element on confirmation page
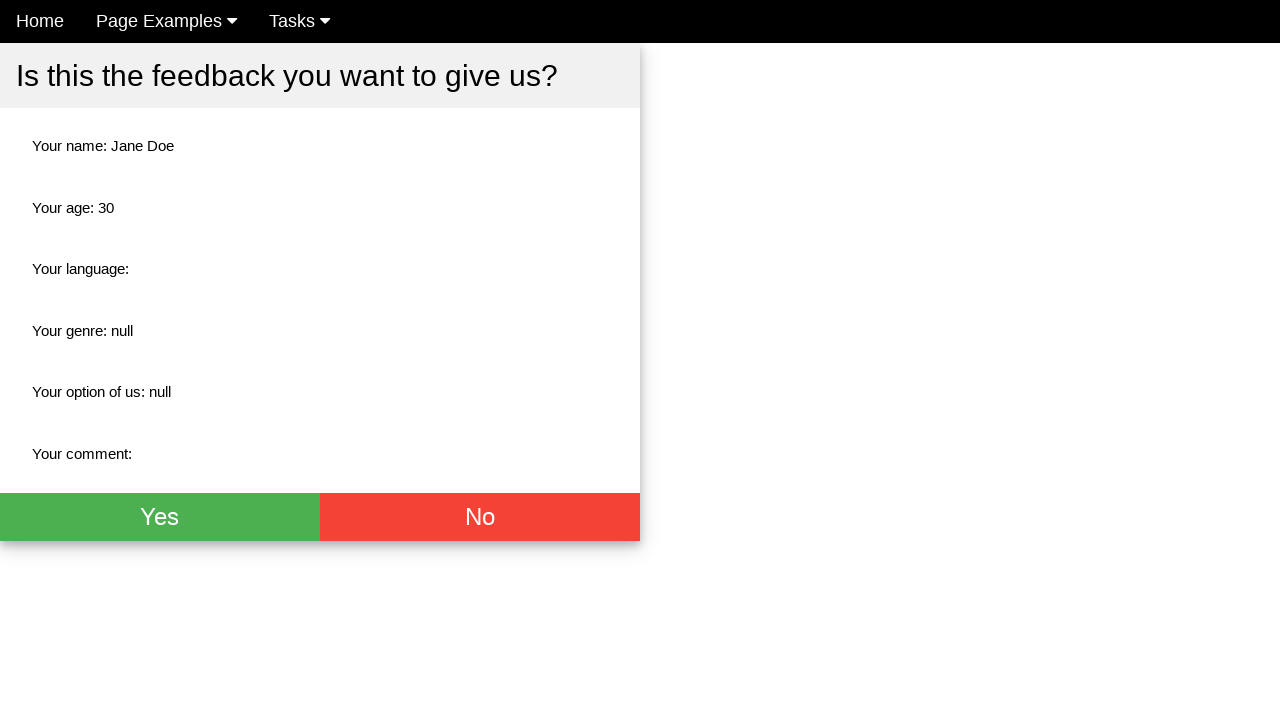

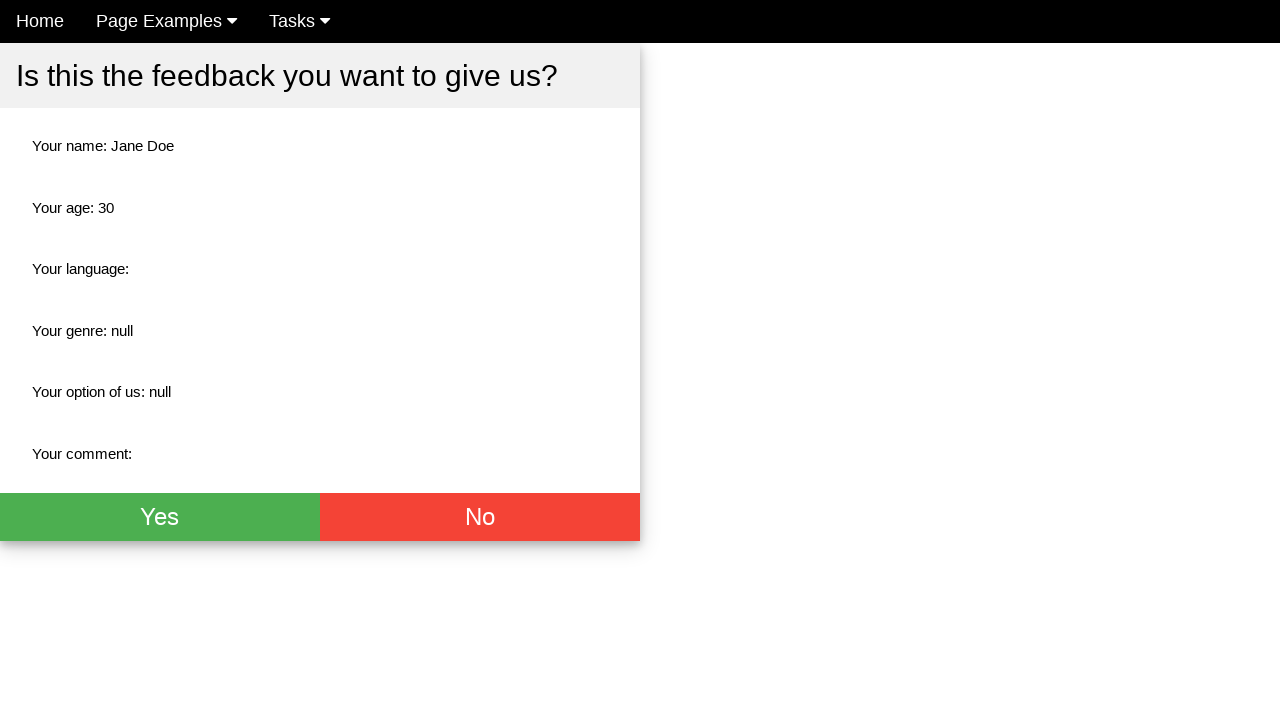